Navigates to an automation practice page and interacts with a table by reading values from the 4th column

Starting URL: https://rahulshettyacademy.com/AutomationPractice/

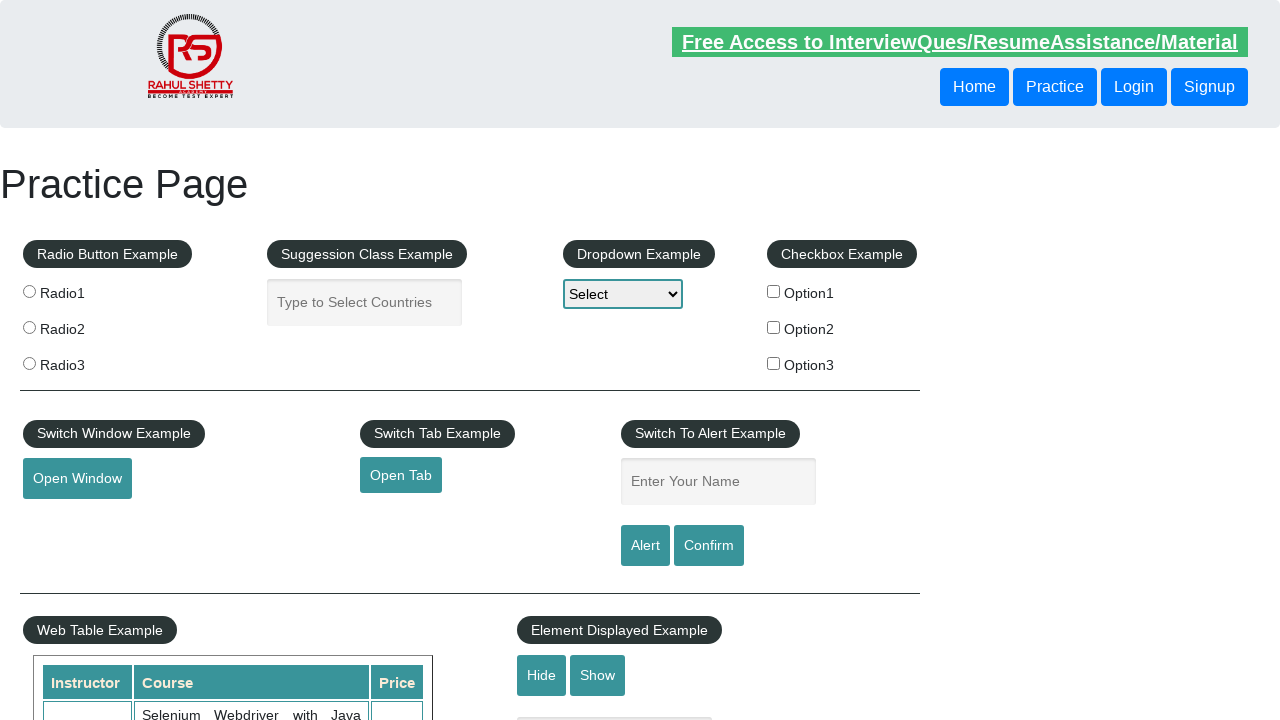

Waited for table 4th column to load
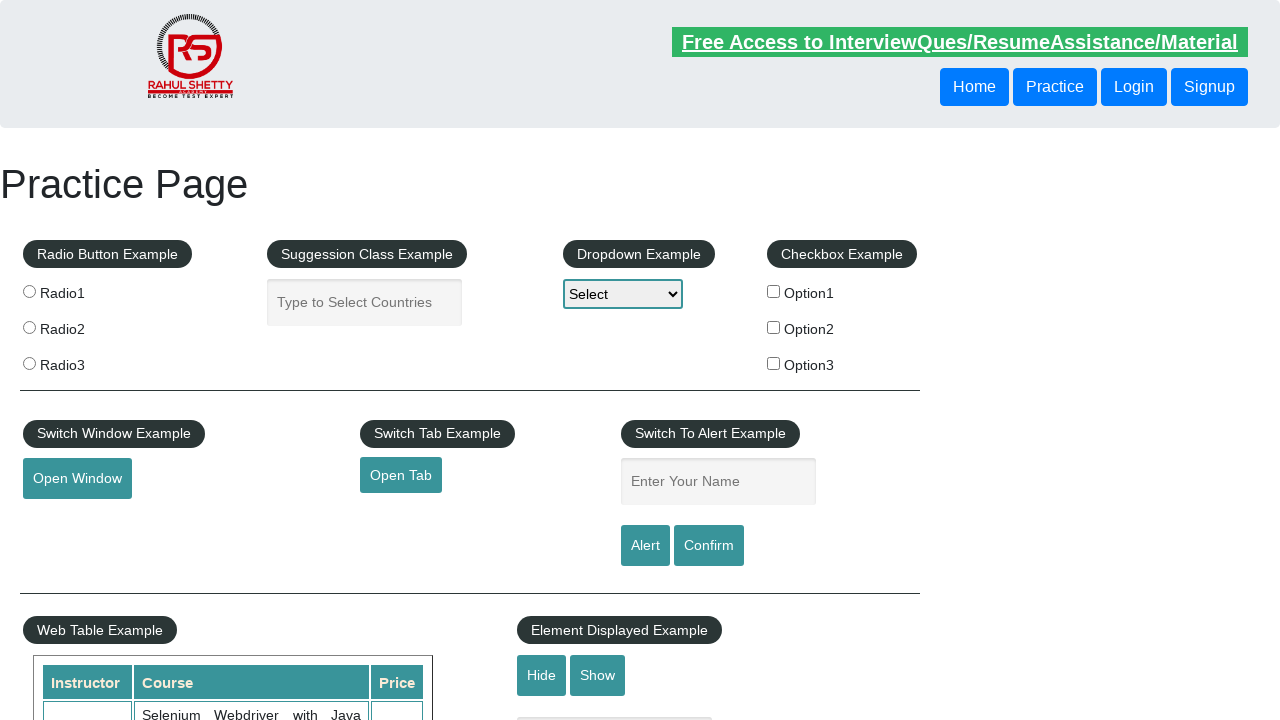

Retrieved all values from the 4th column of the table
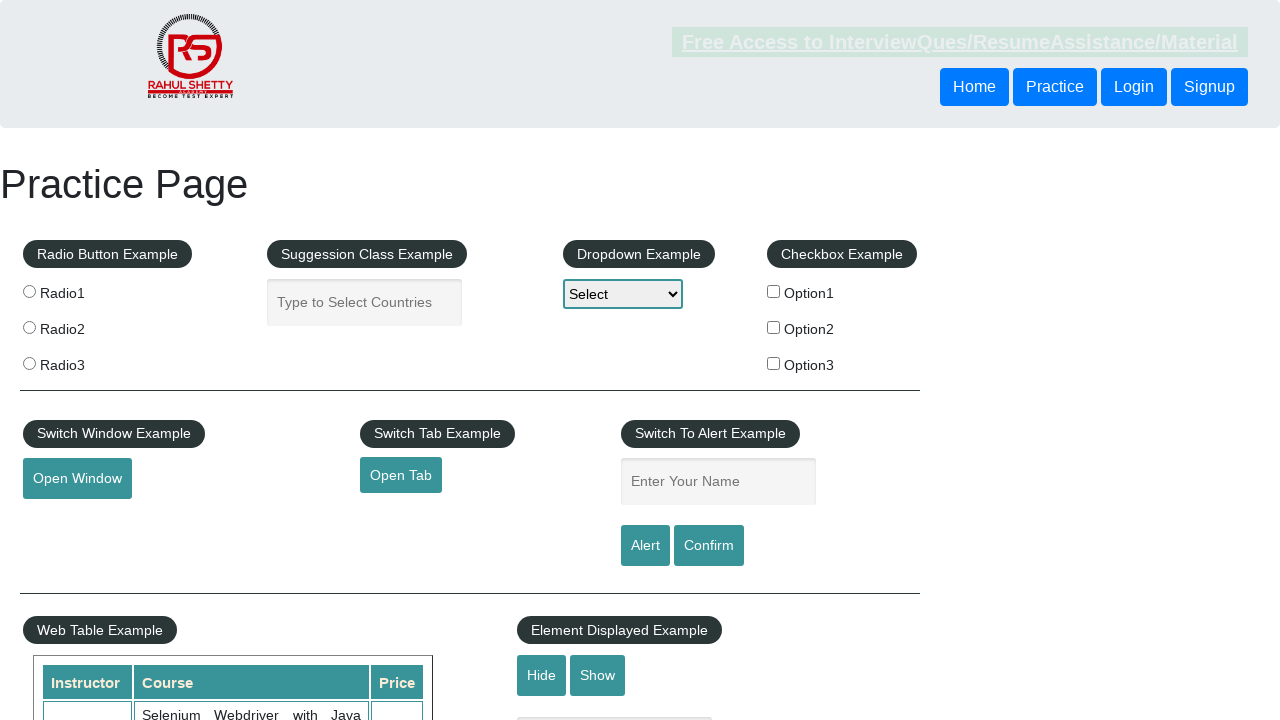

Calculated sum of all values from the 4th column: 296
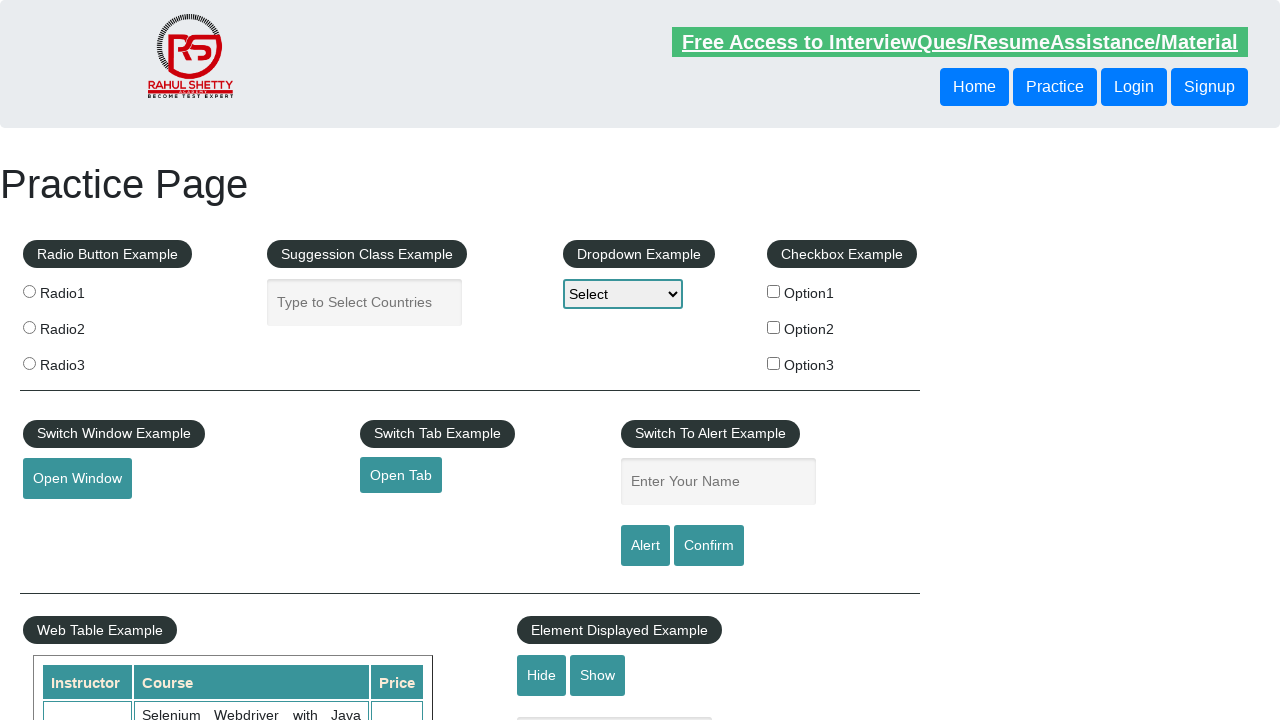

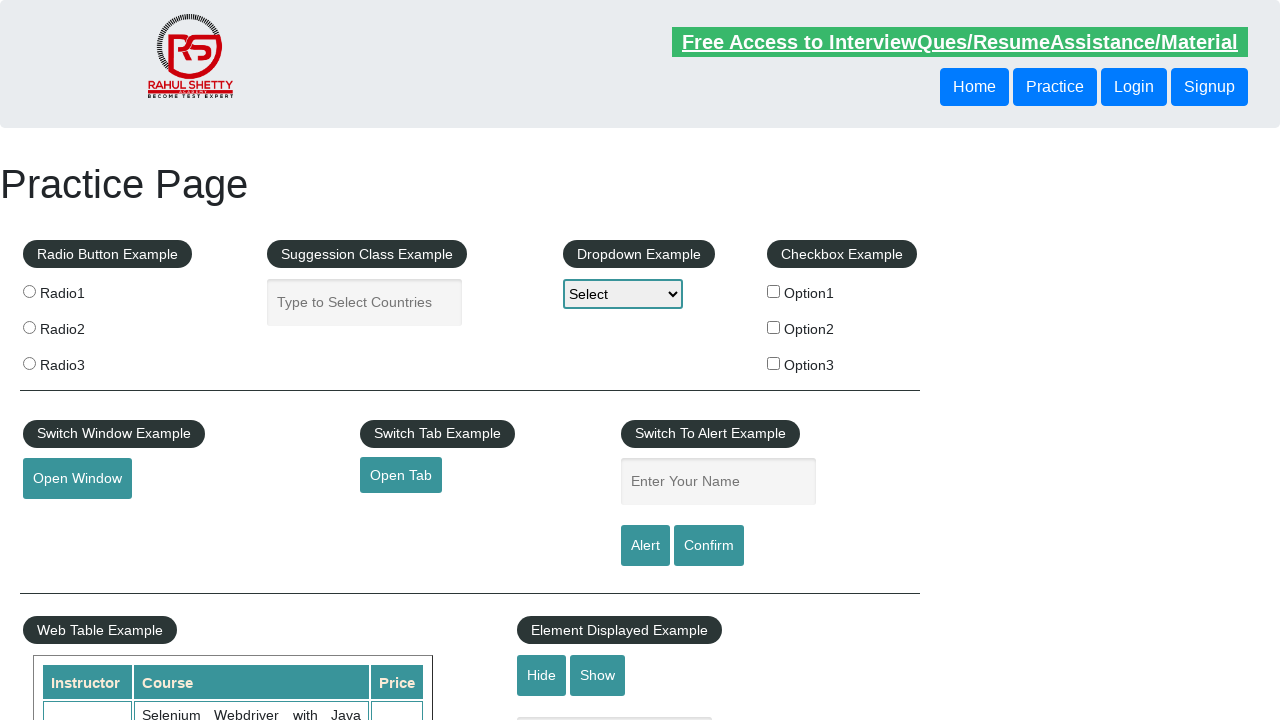